Tests autocomplete functionality by typing in an input field and selecting an option from the dropdown suggestions

Starting URL: https://jqueryui.com/autocomplete/

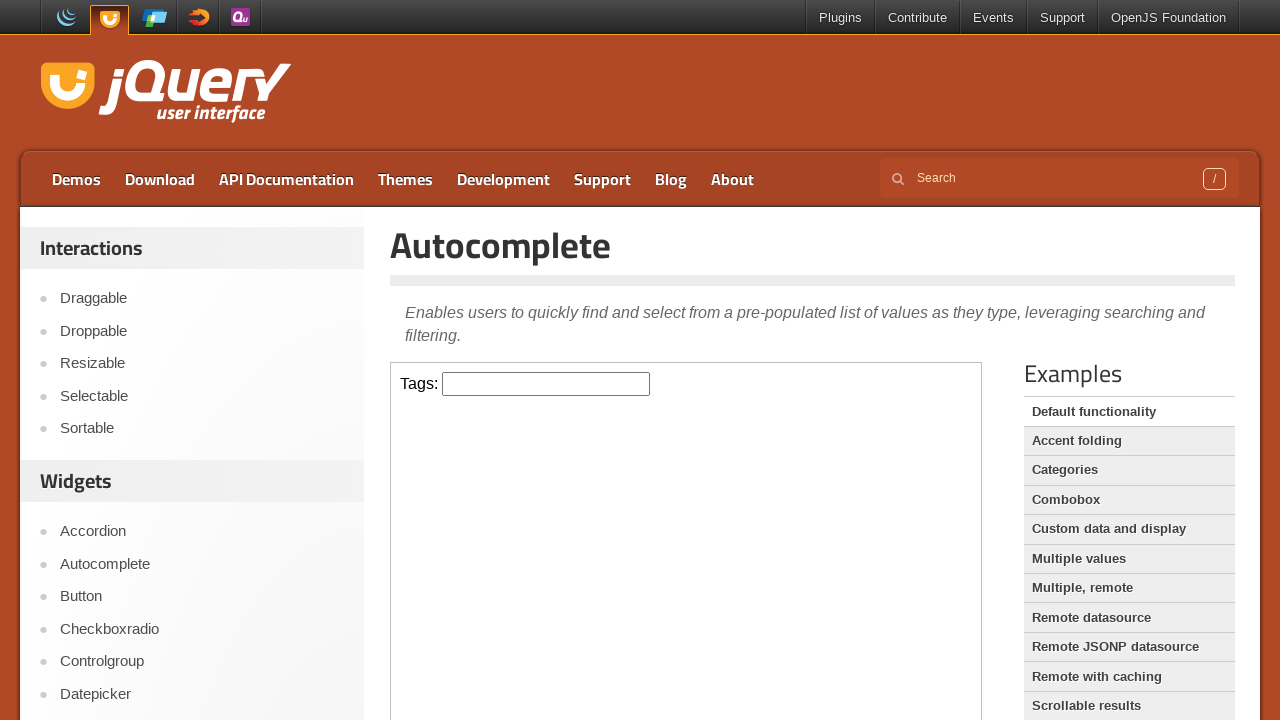

Navigated to jQuery UI autocomplete demo page
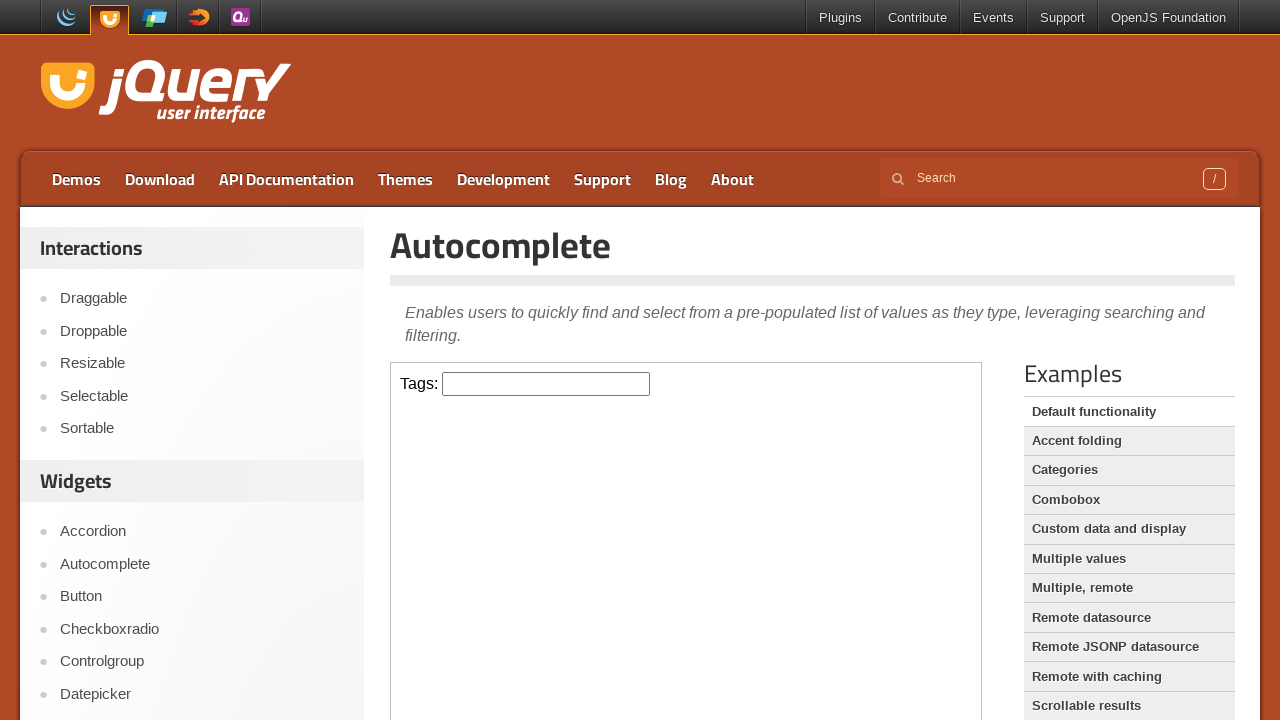

Located demo iframe
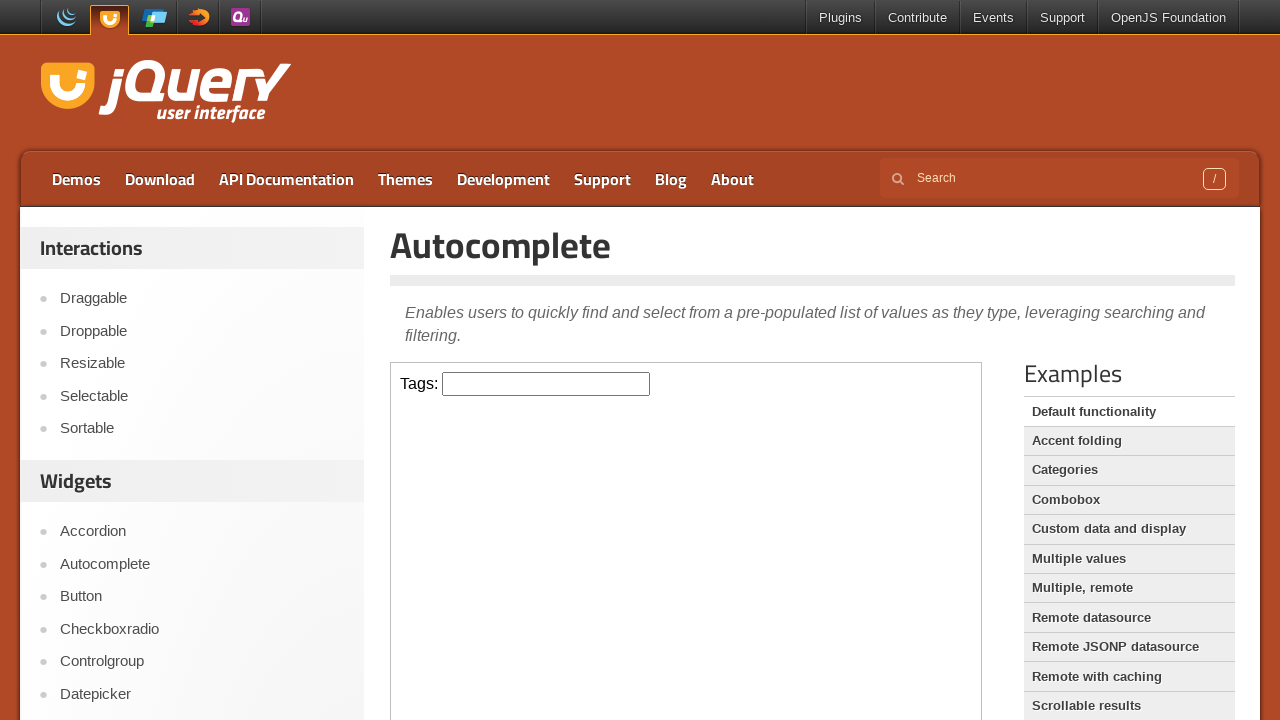

Input field became visible
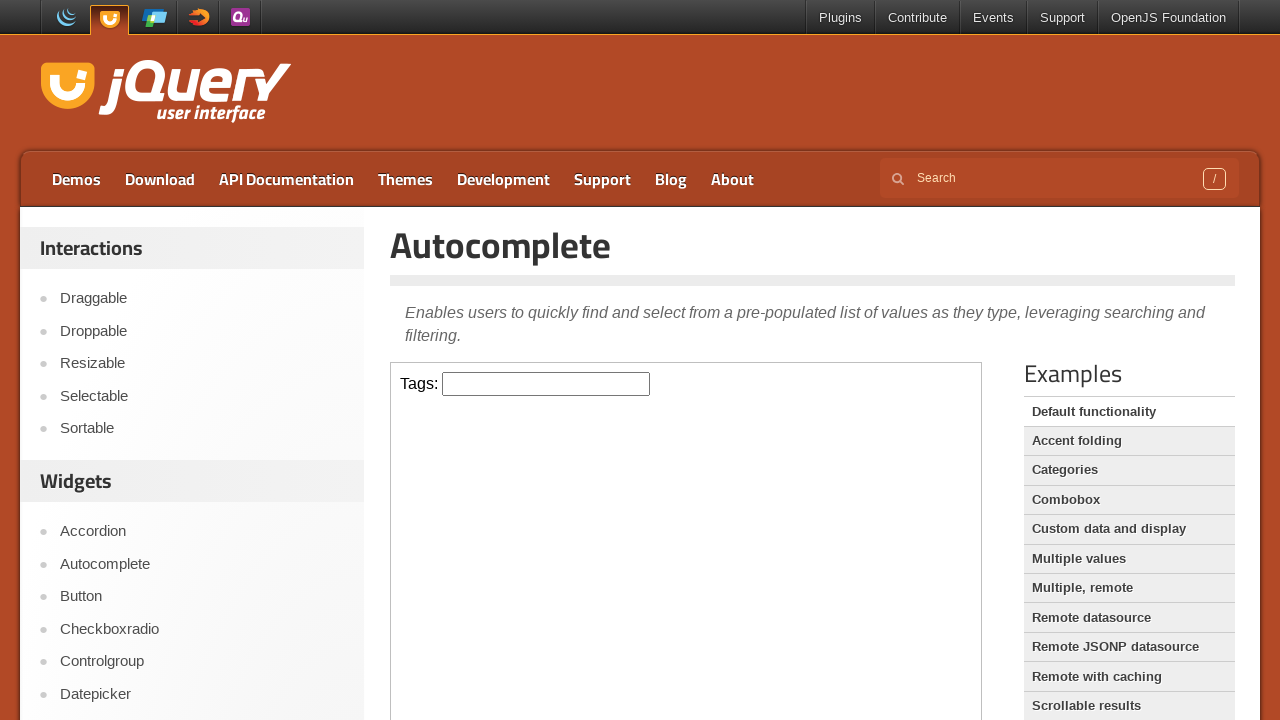

Typed 'C' in the autocomplete input field on .demo-frame >> internal:control=enter-frame >> #tags
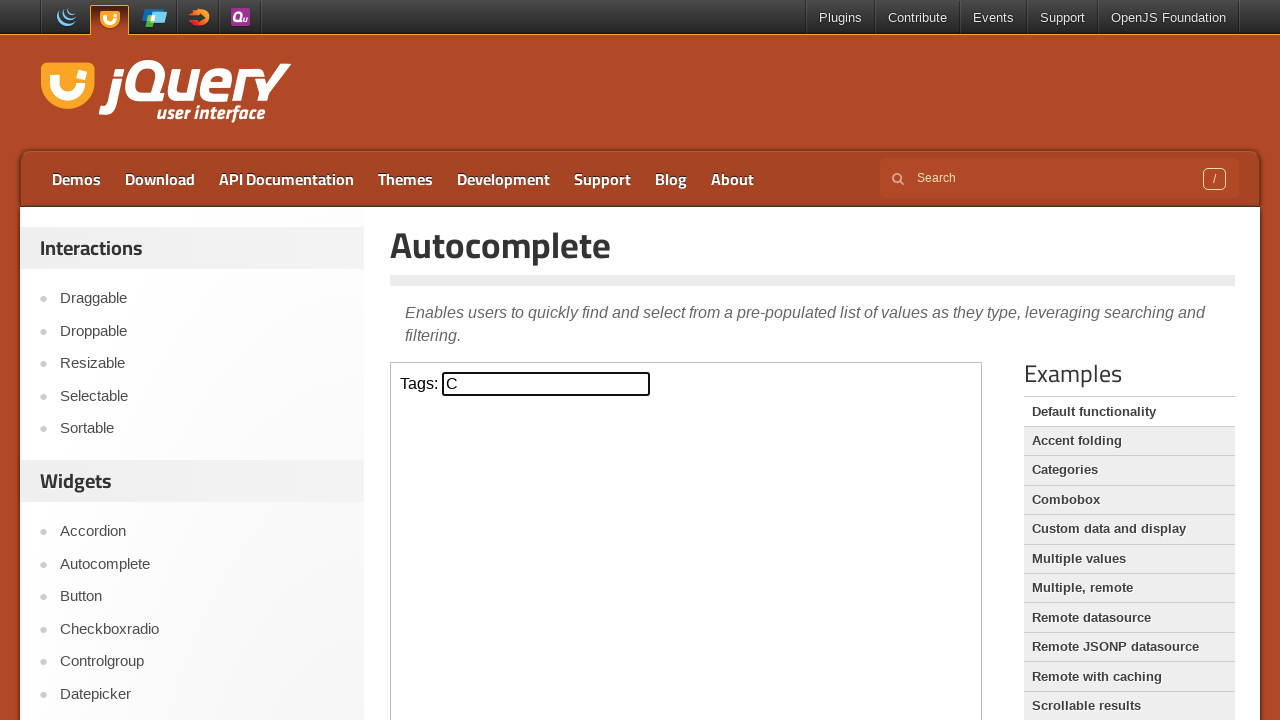

Waited for autocomplete dropdown suggestions to appear
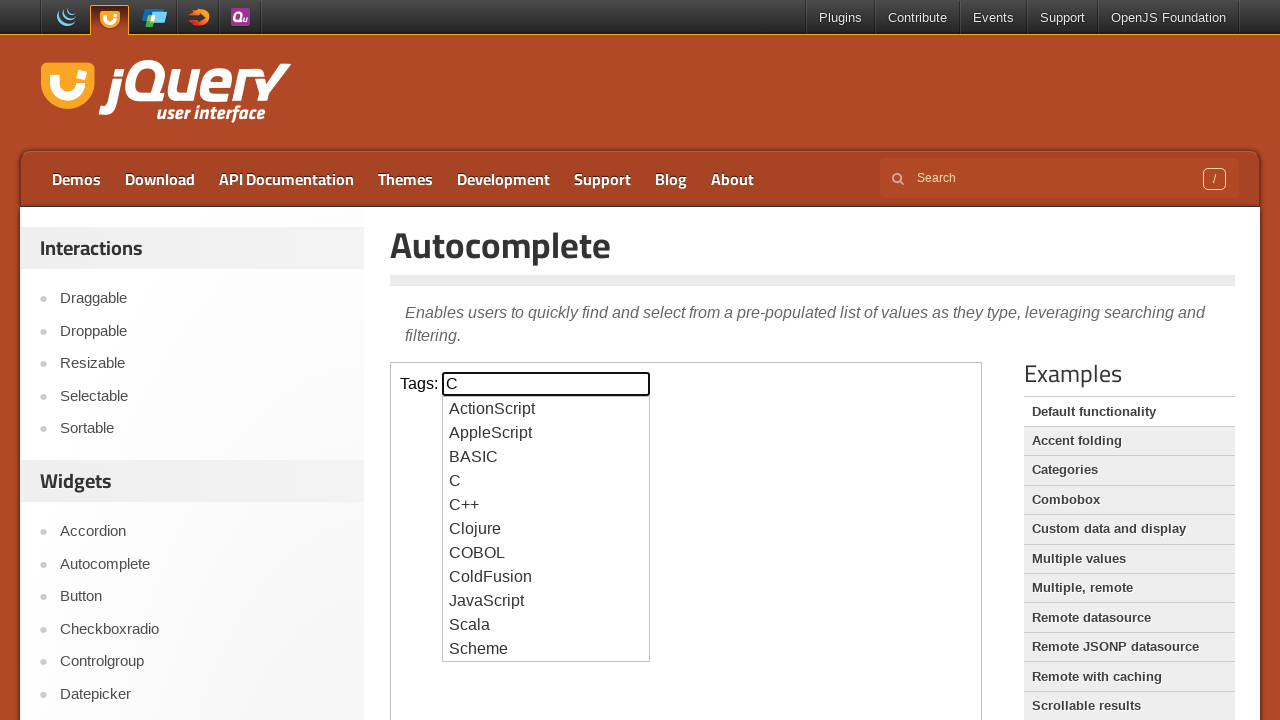

Selected 'Clojure' option from autocomplete dropdown at (546, 529) on .demo-frame >> internal:control=enter-frame >> #ui-id-1 li >> internal:has-text=
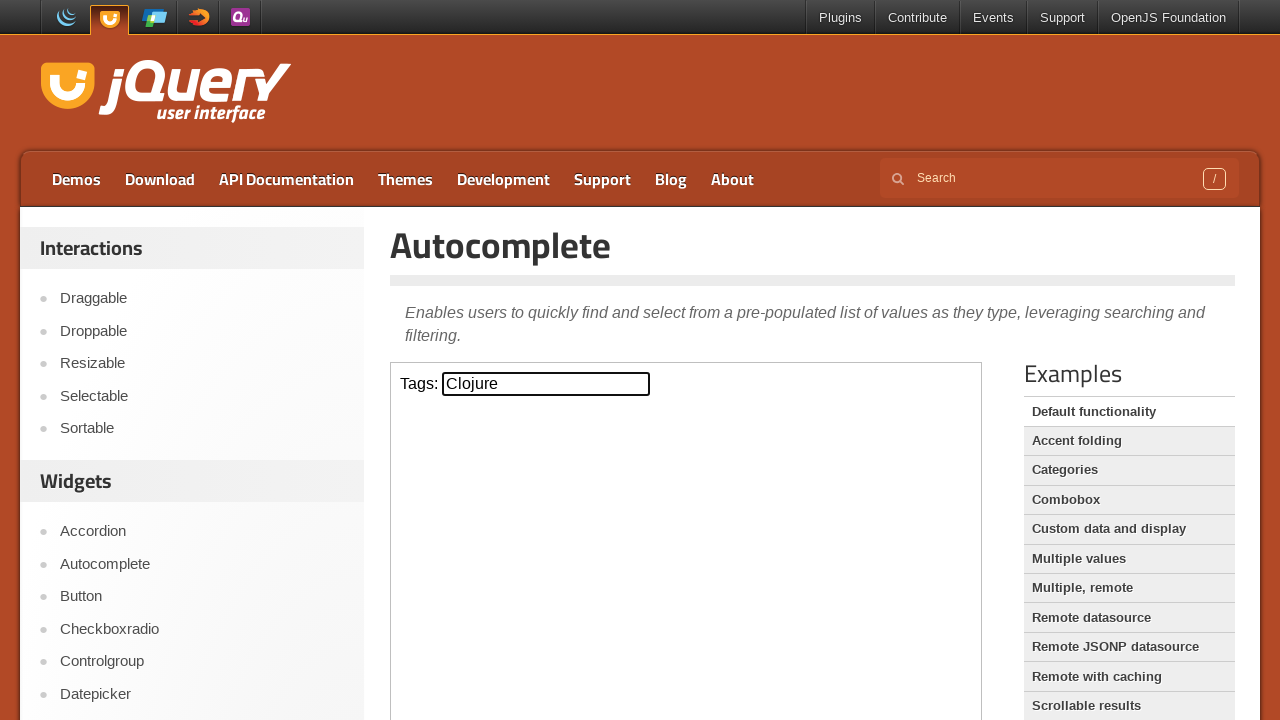

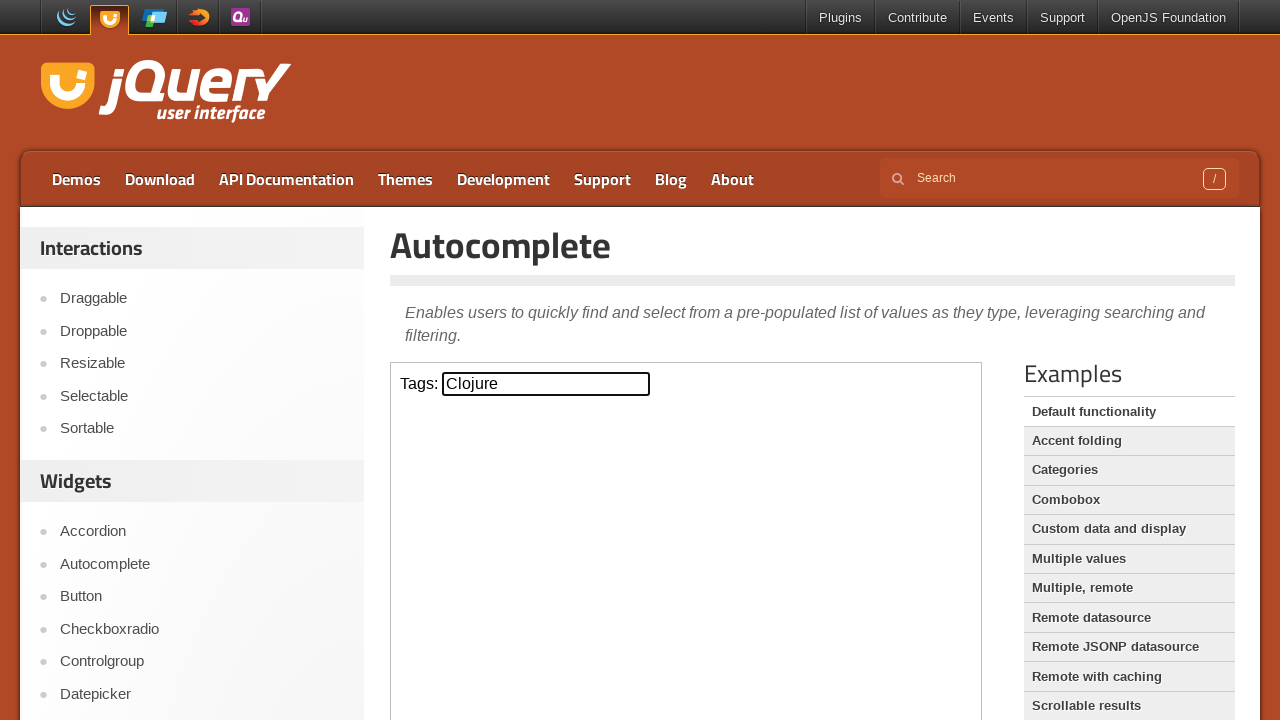